Tests filling out complete payment form and submitting the payment with all card details.

Starting URL: https://sandbox.cardpay.com/MI/cardpayment2.html?orderXml=PE9SREVSIFdBTExFVF9JRD0nODI5OScgT1JERVJfTlVNQkVSPSc0NTgyMTEnIEFNT1VOVD0nMjkxLjg2JyBDVVJSRU5DWT0nRVVSJyAgRU1BSUw9J2N1c3RvbWVyQGV4YW1wbGUuY29tJz4KPEFERFJFU1MgQ09VTlRSWT0nVVNBJyBTVEFURT0nTlknIFpJUD0nMTAwMDEnIENJVFk9J05ZJyBTVFJFRVQ9JzY3NyBTVFJFRVQnIFBIT05FPSc4NzY5OTA5MCcgVFlQRT0nQklMTElORycvPgo8L09SREVSPg==&sha512=998150a2b27484b776a1628bfe7505a9cb430f276dfa35b14315c1c8f03381a90490f6608f0dcff789273e05926cd782e1bb941418a9673f43c47595aa7b8b0d

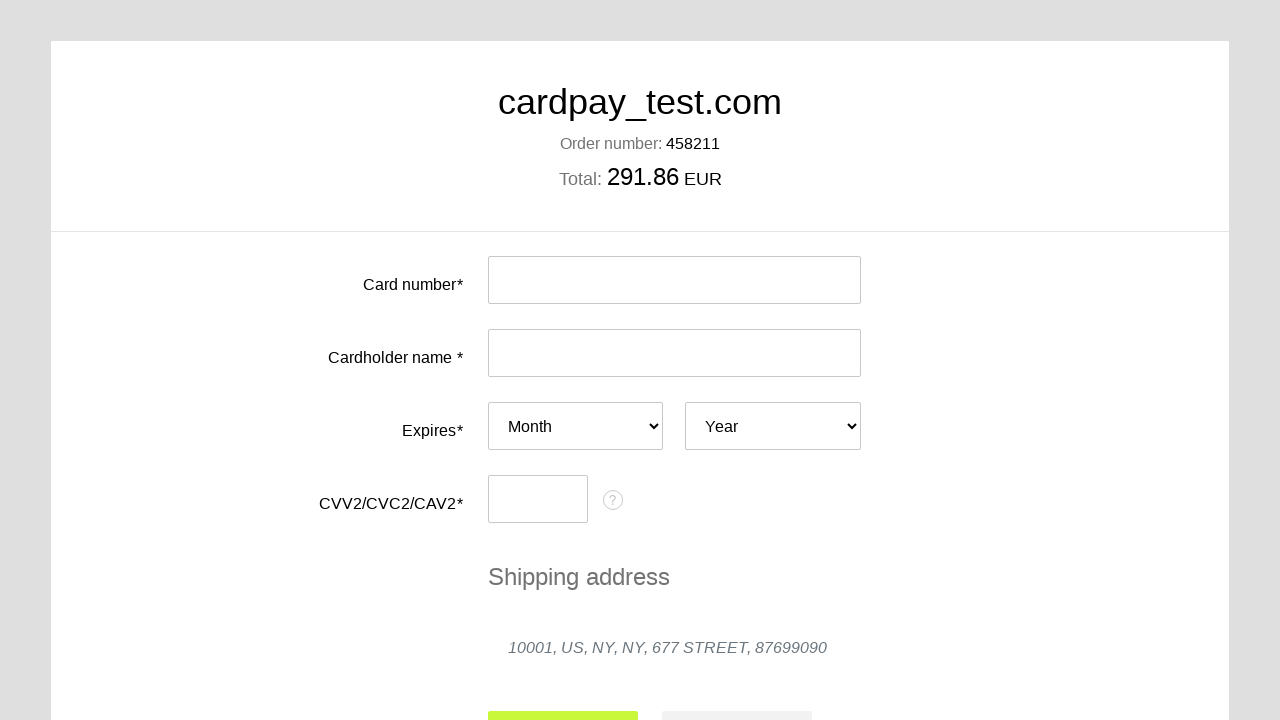

Clicked card number input field at (674, 280) on #input-card-number
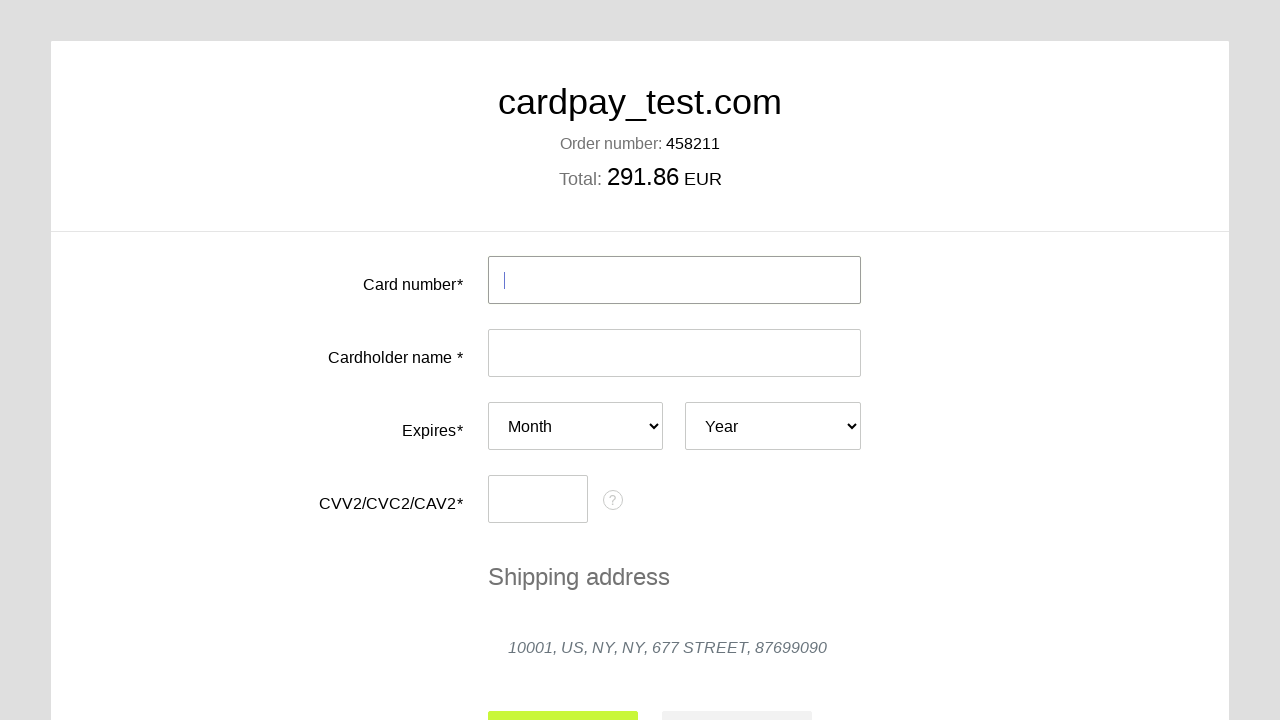

Filled card number field with test card on #input-card-number
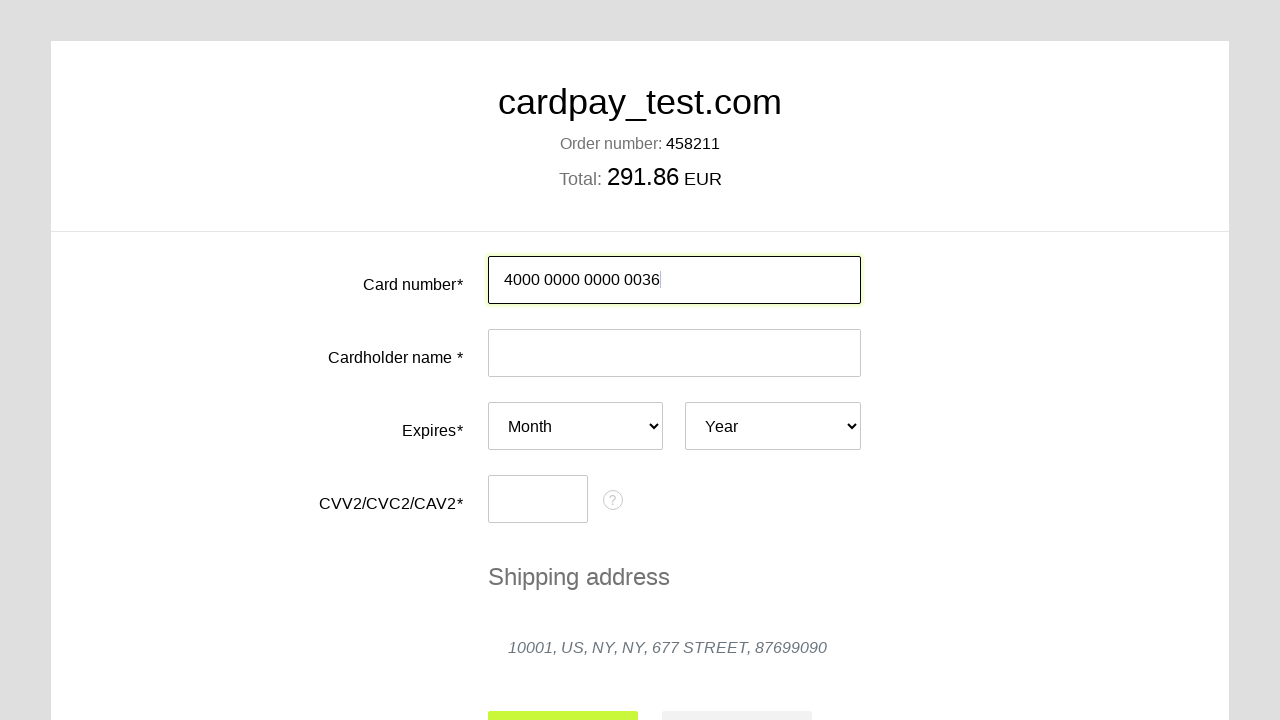

Clicked card holder name input field at (674, 353) on #input-card-holder
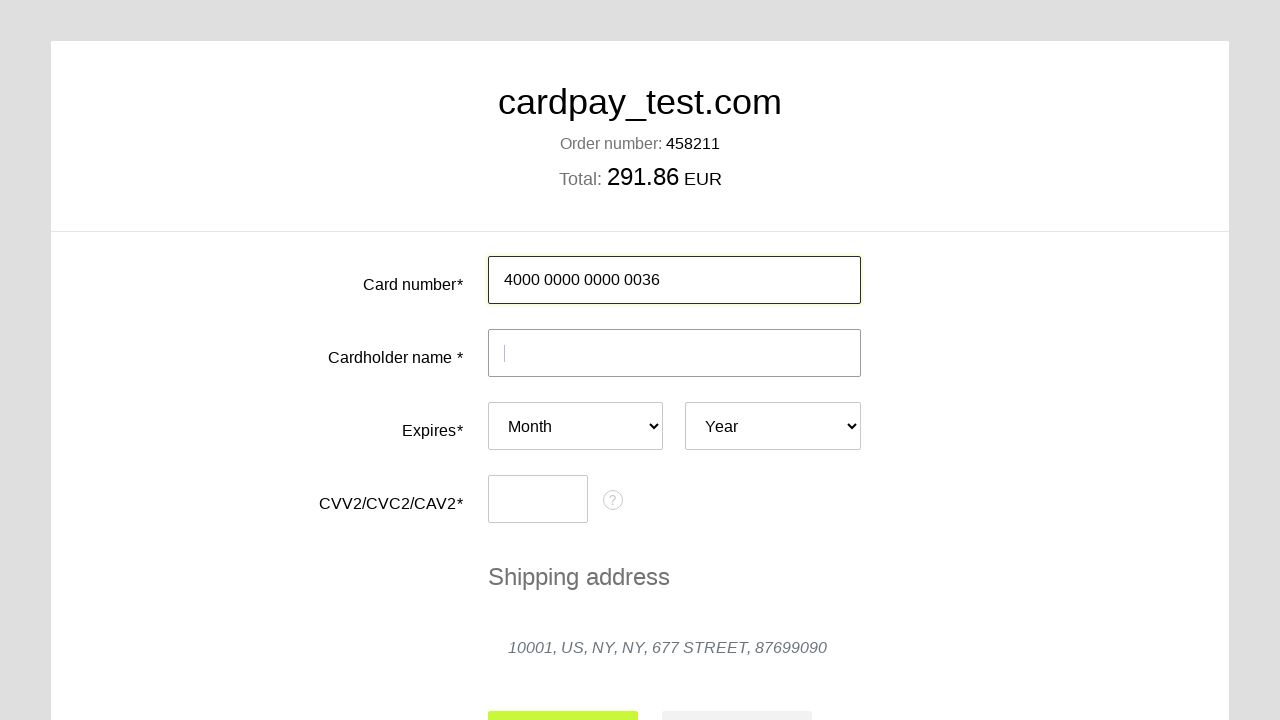

Filled card holder name with 'IGOR PETROVSKII' on #input-card-holder
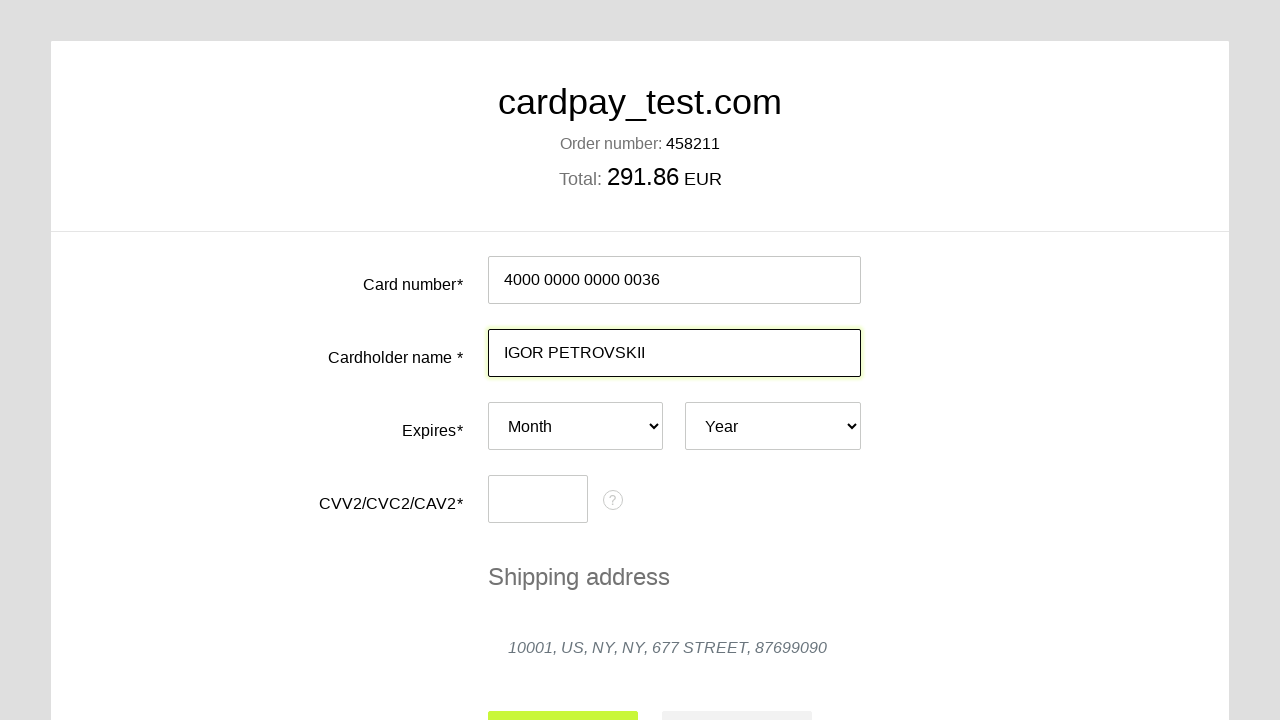

Clicked expiration month dropdown at (576, 426) on #card-expires-month
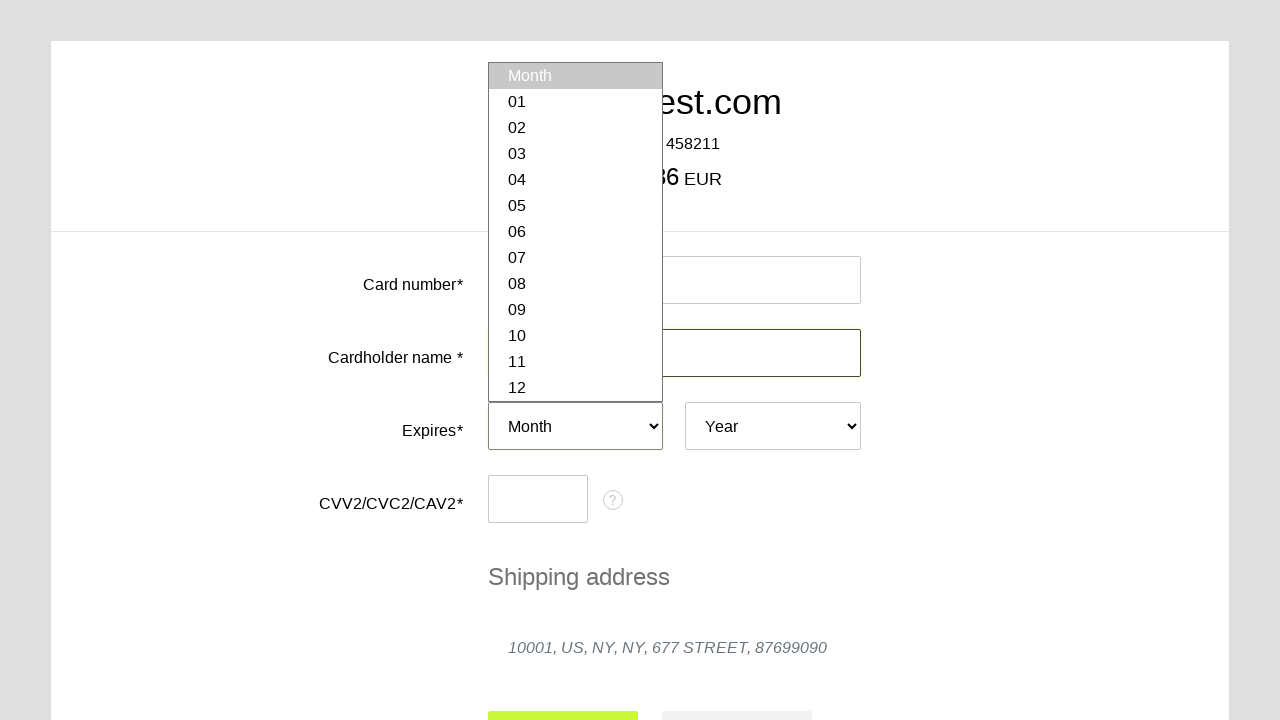

Selected expiration month December on #card-expires-month
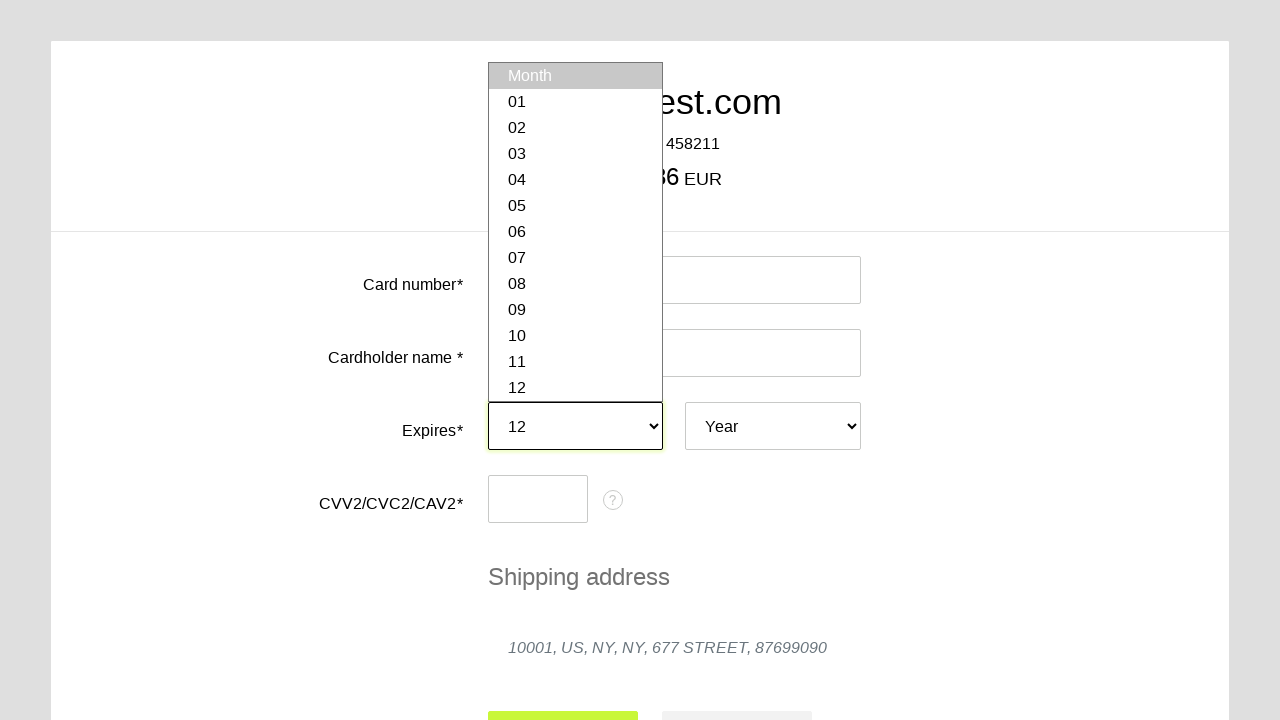

Clicked expiration year dropdown at (773, 426) on #card-expires-year
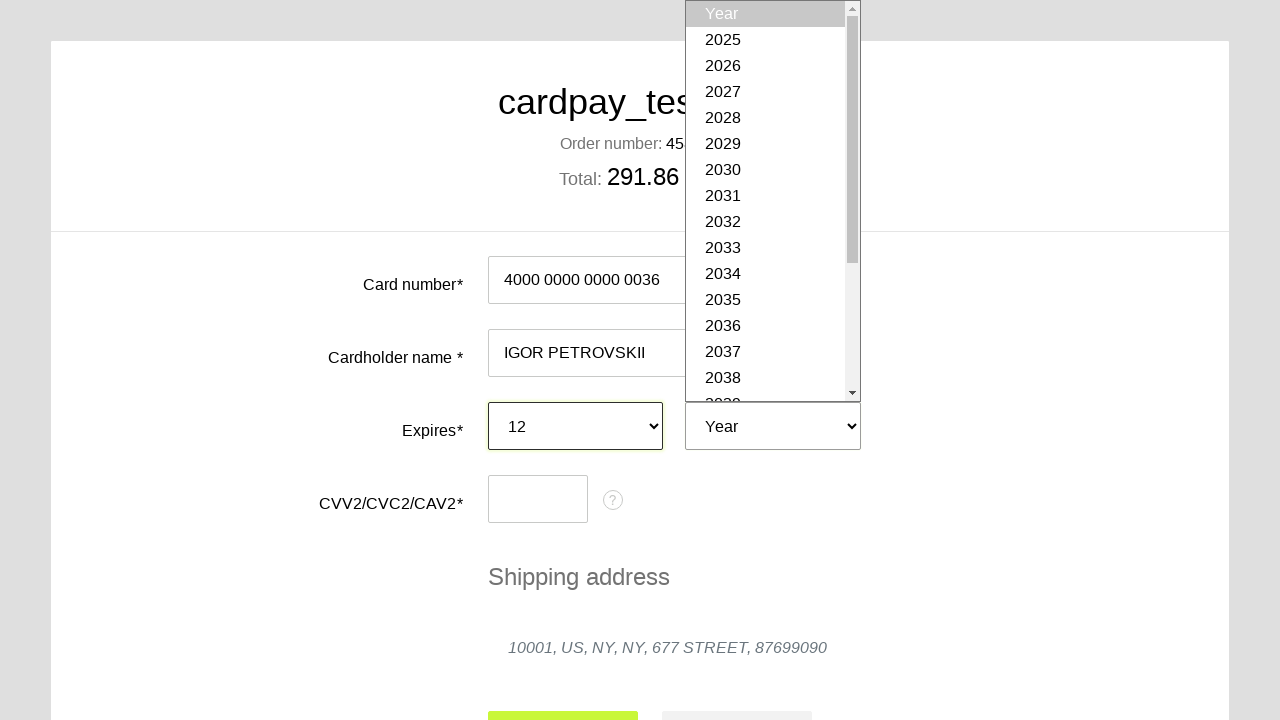

Selected expiration year 2030 on #card-expires-year
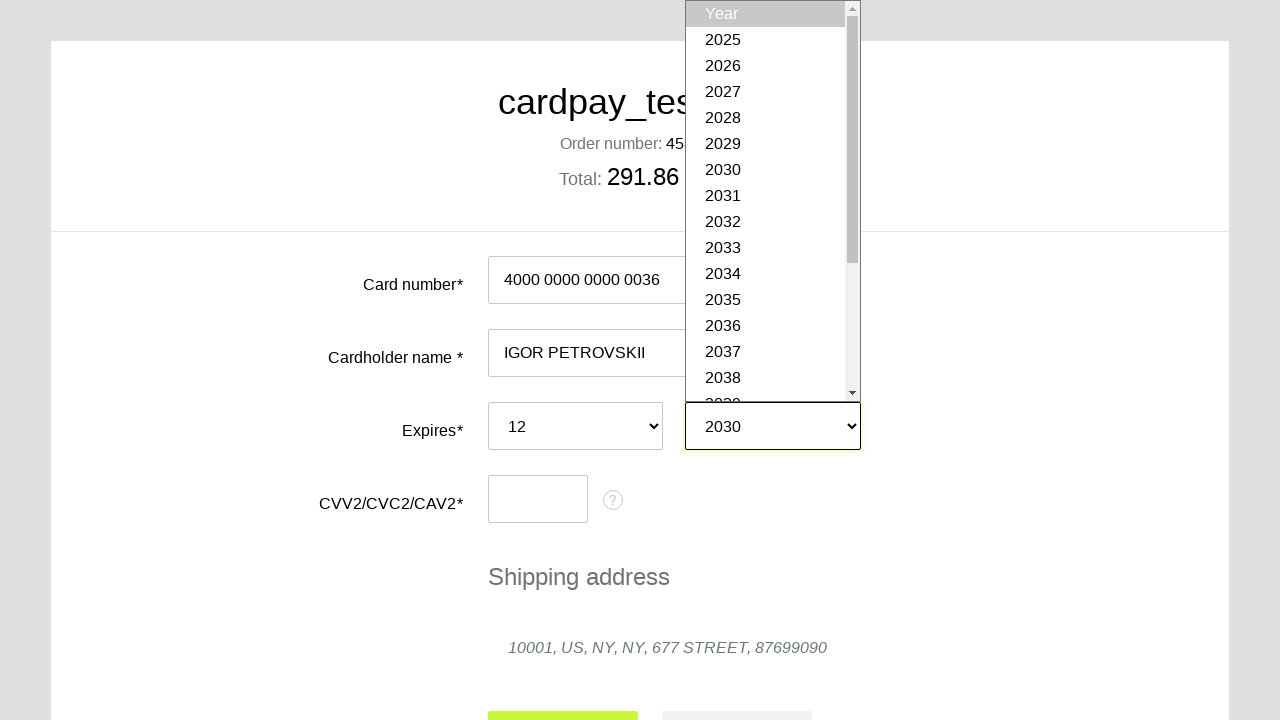

Clicked CVC input field at (538, 499) on #input-card-cvc
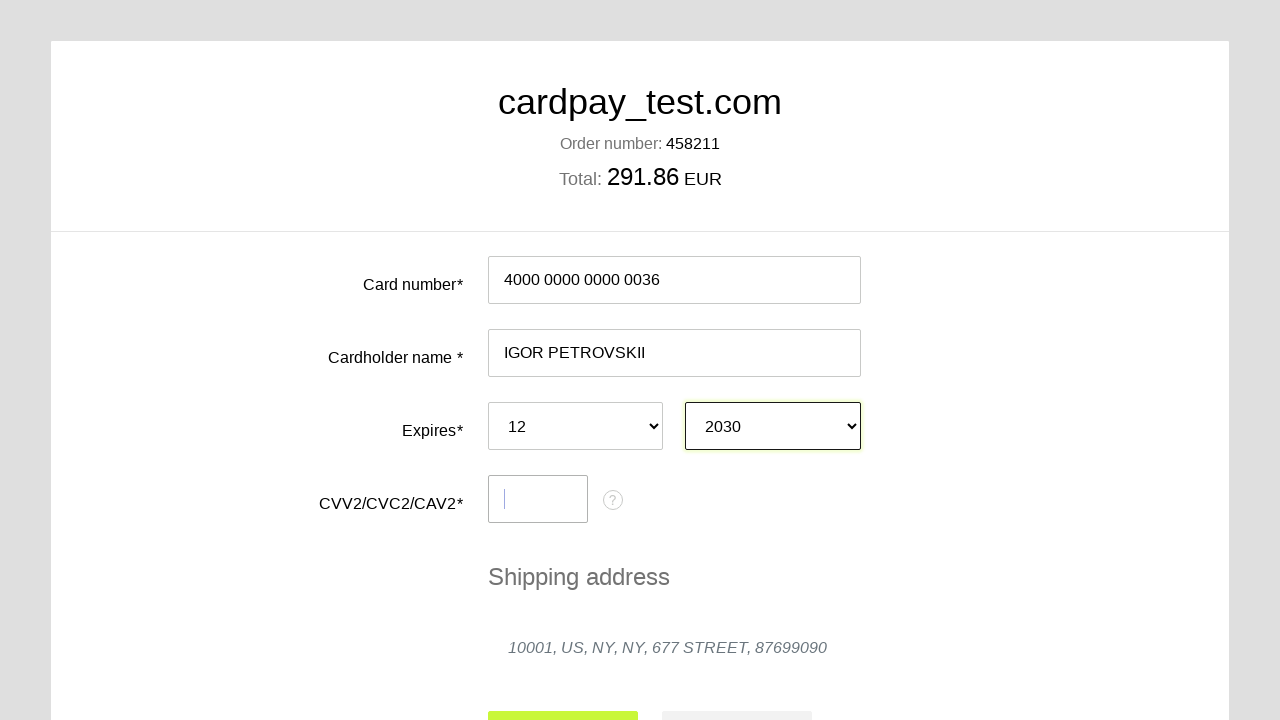

Filled CVC field with security code on #input-card-cvc
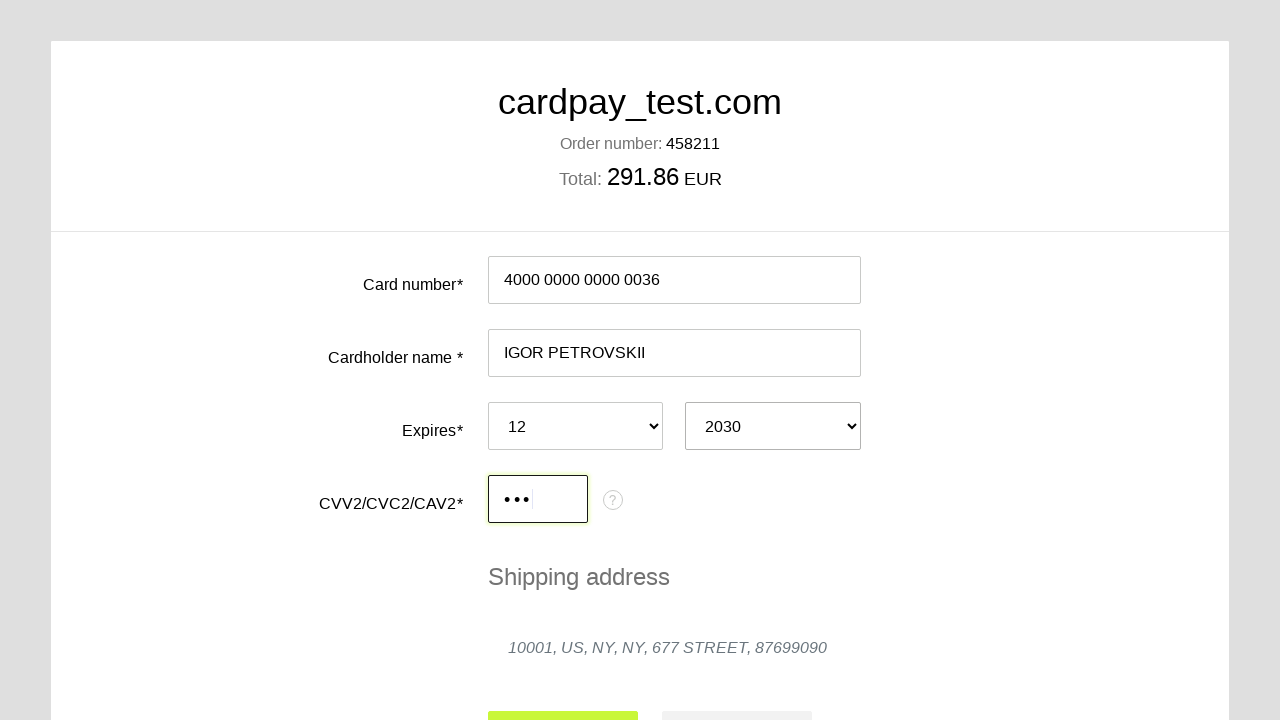

Clicked submit button to complete payment at (563, 696) on #action-submit
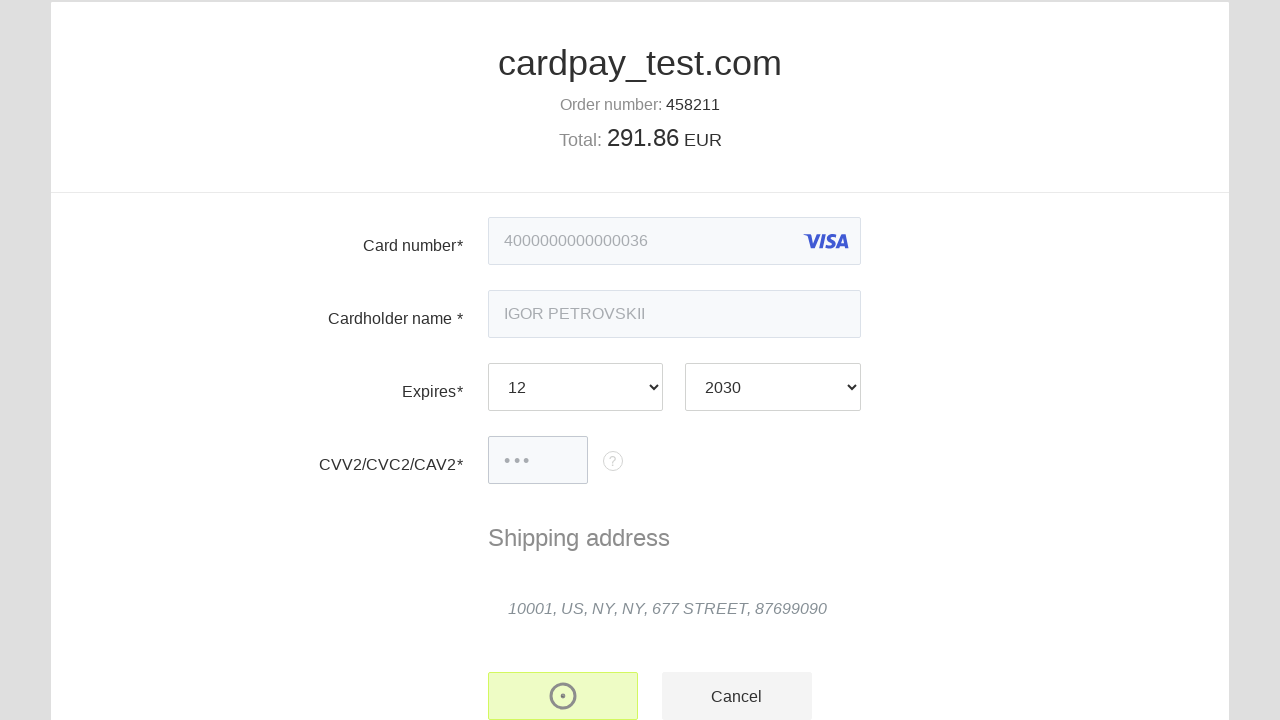

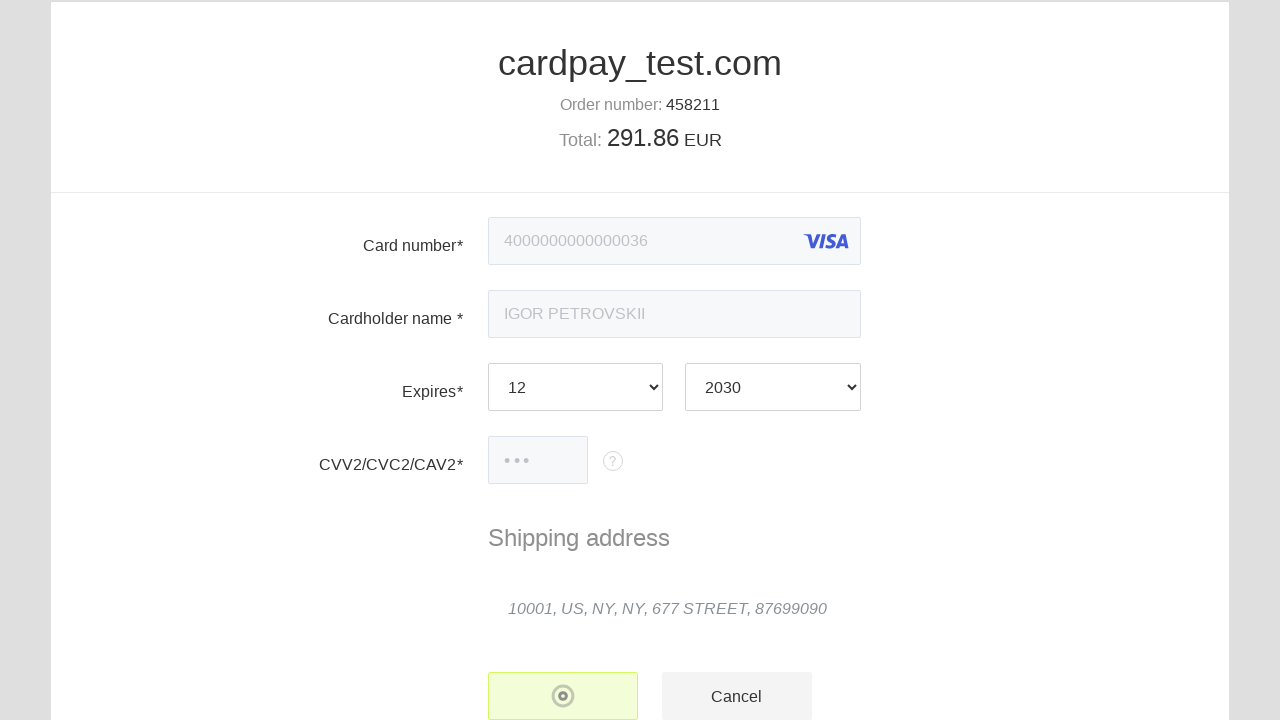